Tests the SpiceJet flight search form by clicking on the origin field and entering an airport code

Starting URL: https://www.spicejet.com/

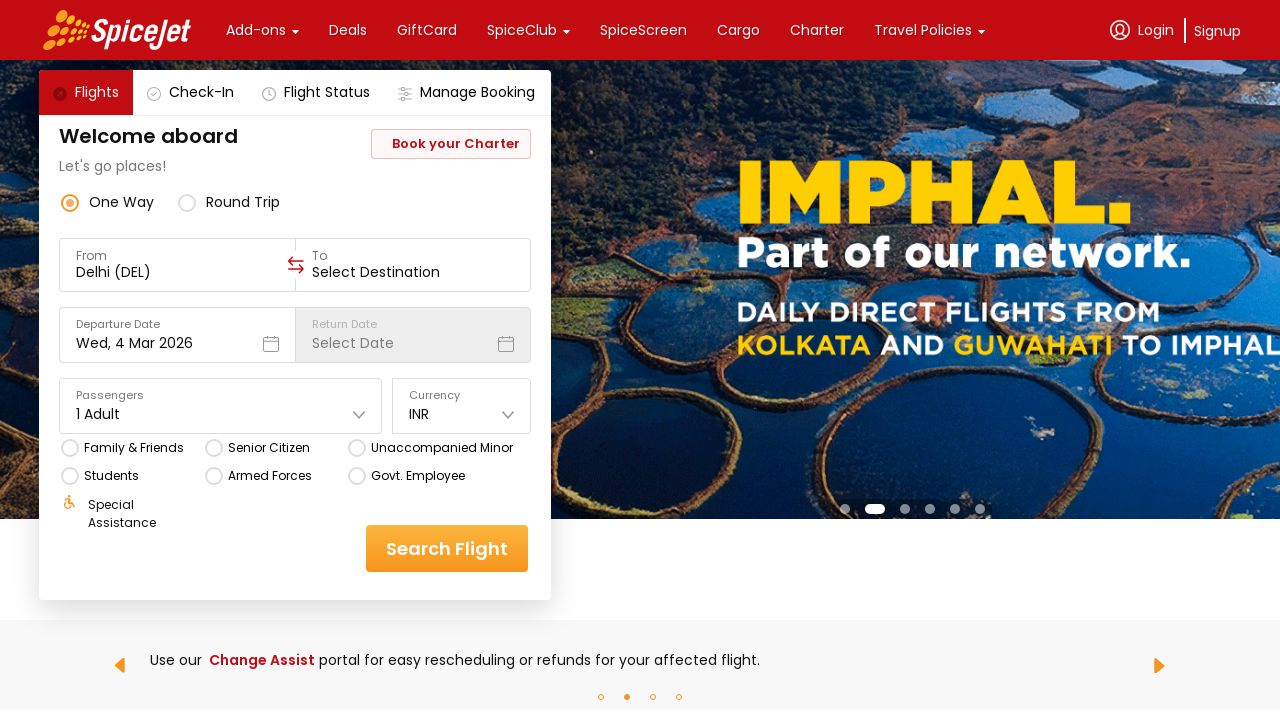

Clicked on the origin/from airport input field at (178, 272) on xpath=//div[@data-testid="to-testID-origin"]/div/div/input
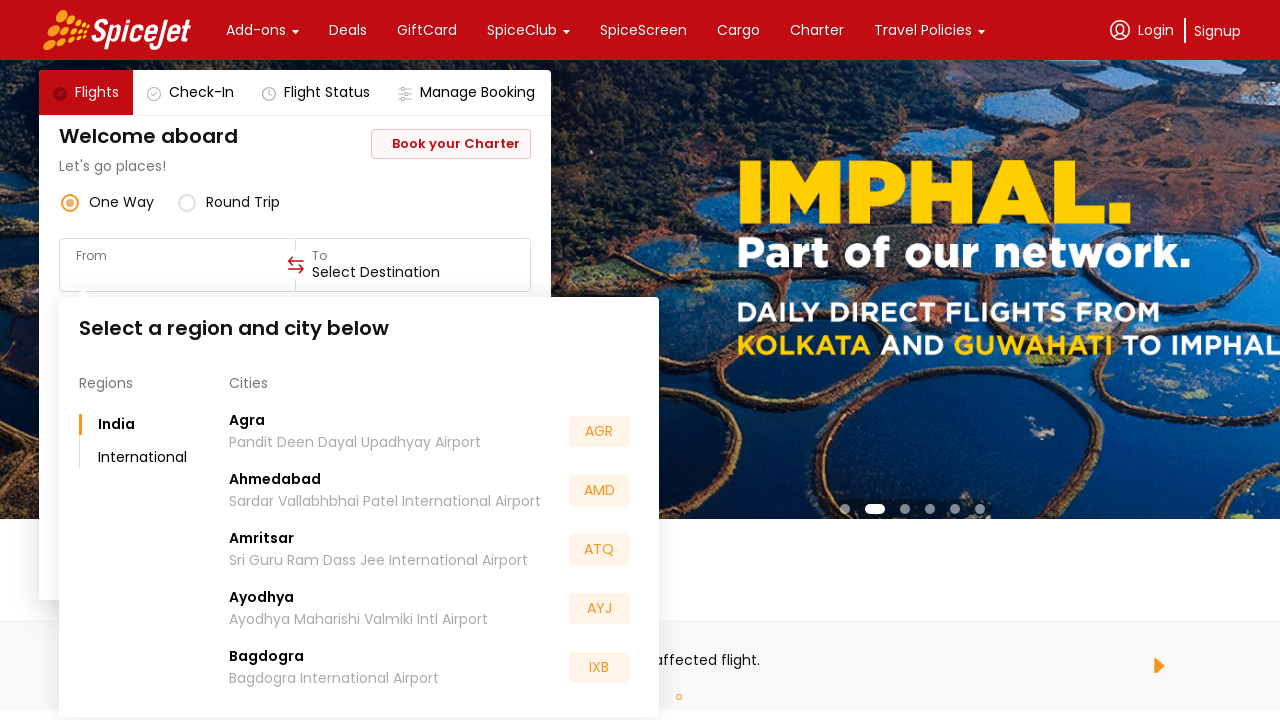

Entered airport code 'BLR' in the origin field on xpath=//div[@data-testid="to-testID-origin"]/div/div/input
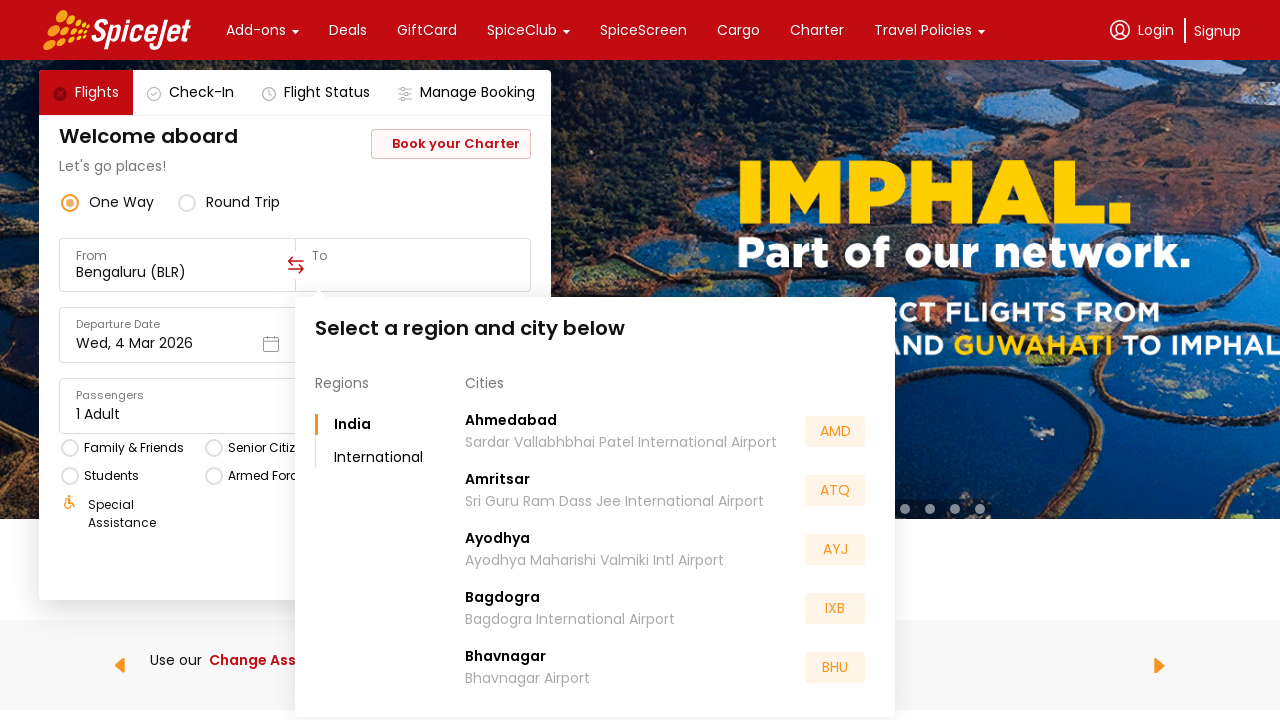

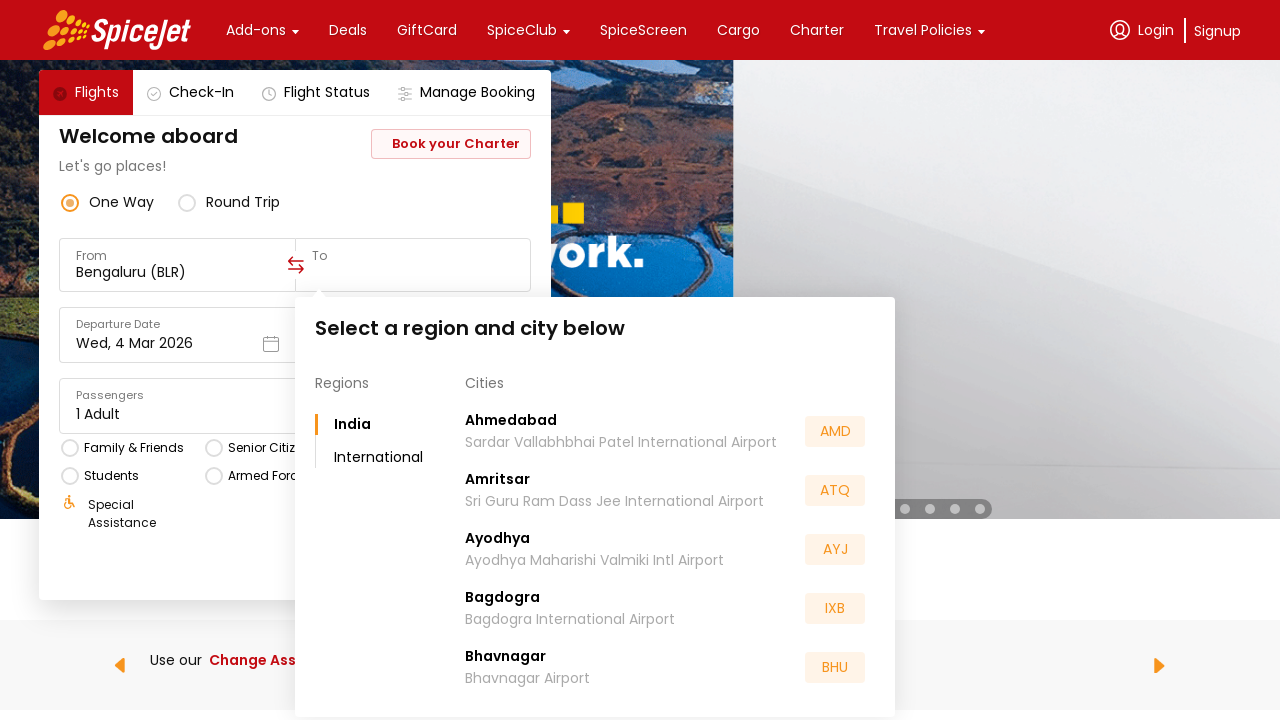